Tests horizontal scrolling functionality by scrolling left on a dashboard page using JavaScript execution

Starting URL: https://dashboards.handmadeinteractive.com/jasonlove/

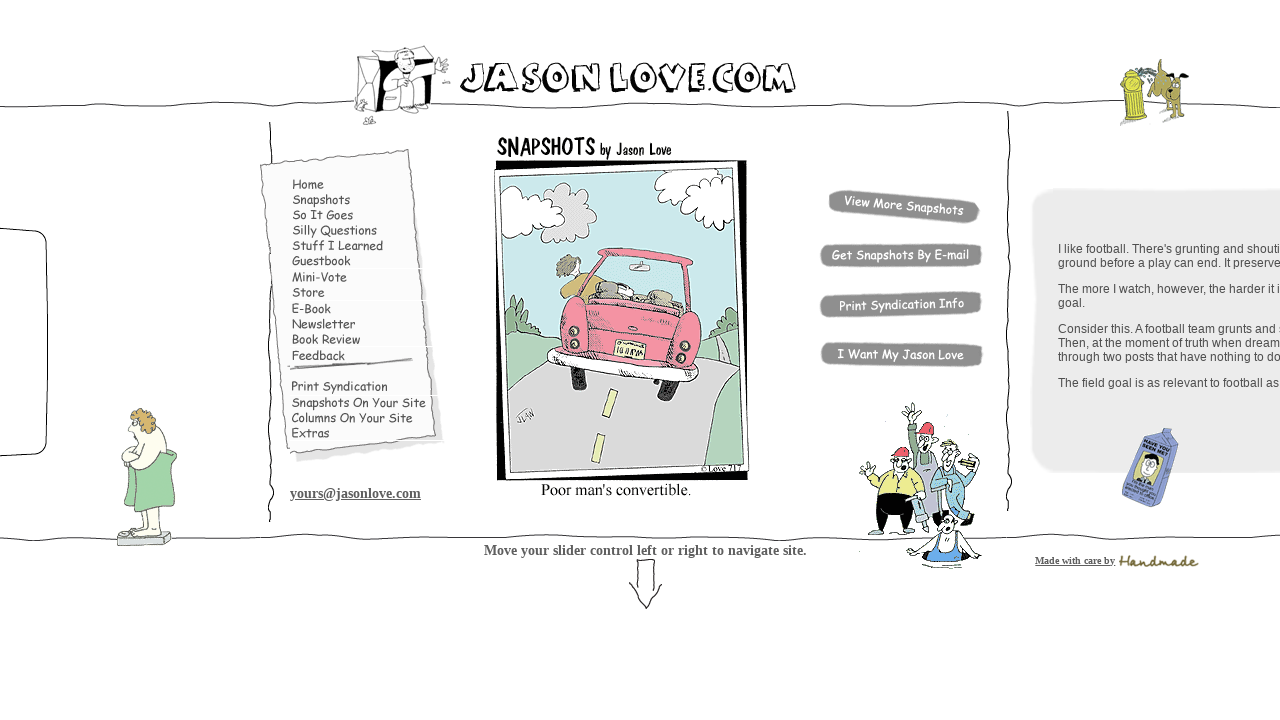

Page loaded - domcontentloaded state reached
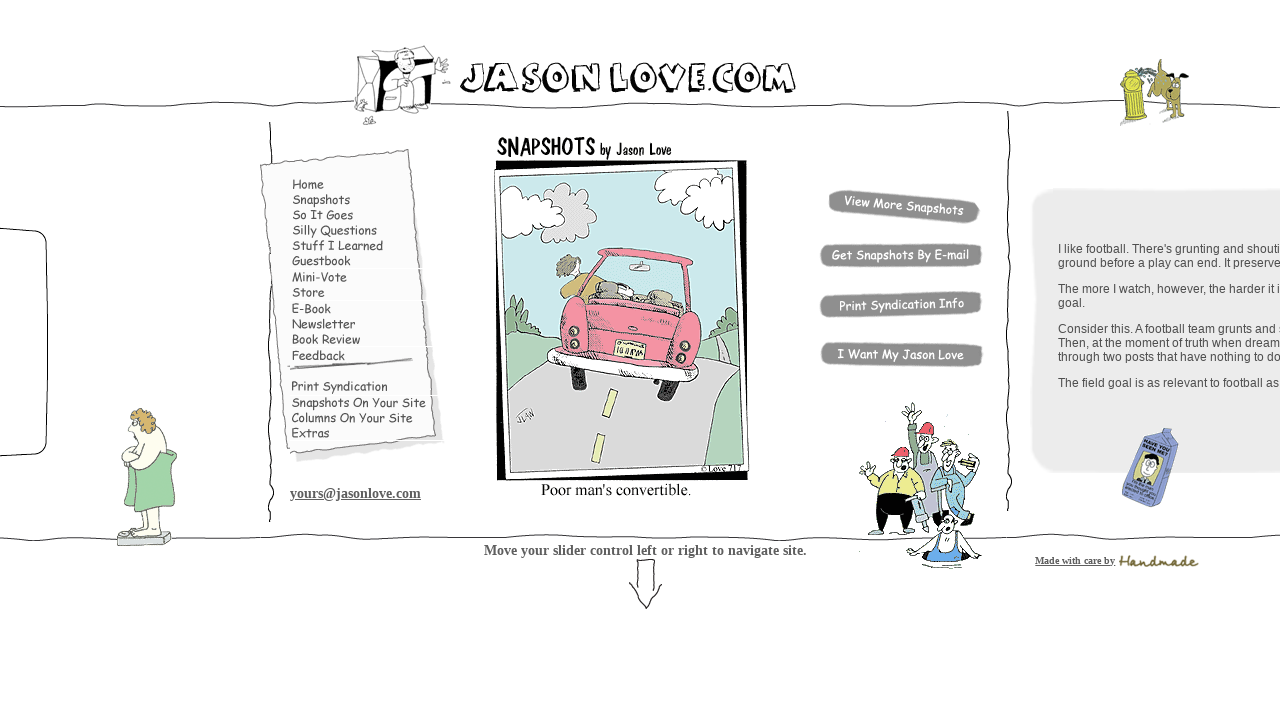

Executed horizontal scroll left by 5000 pixels
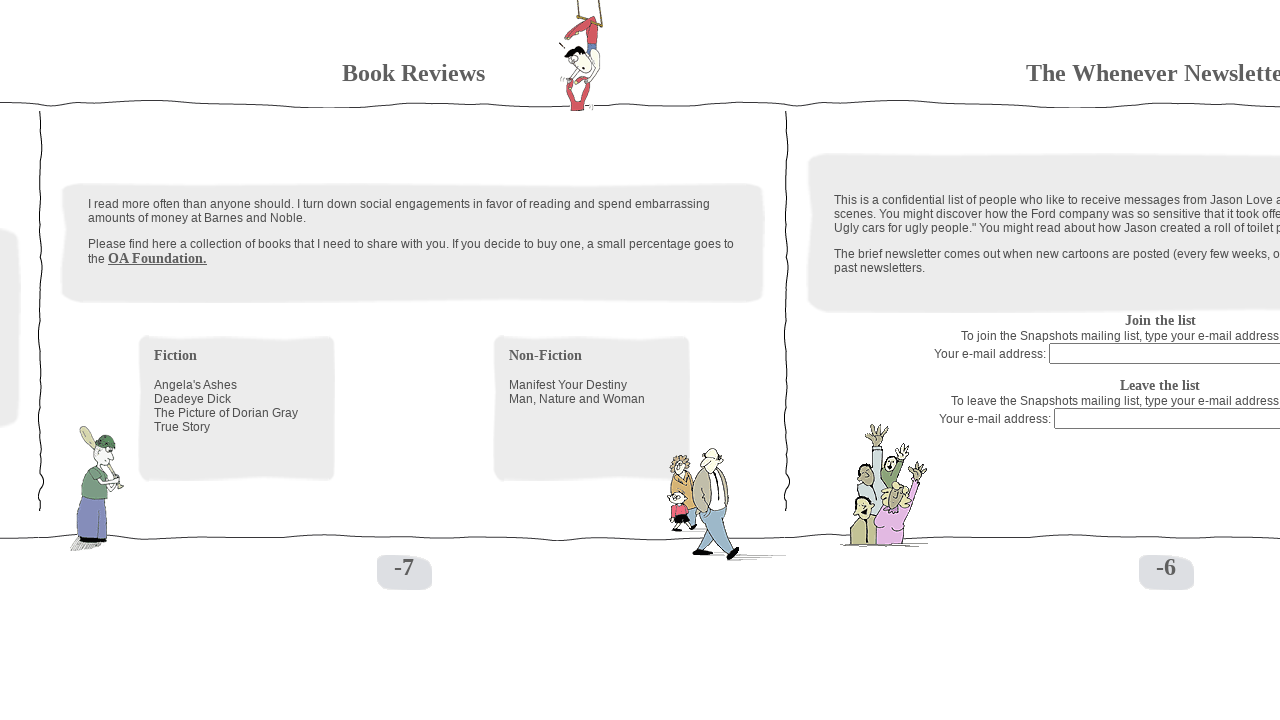

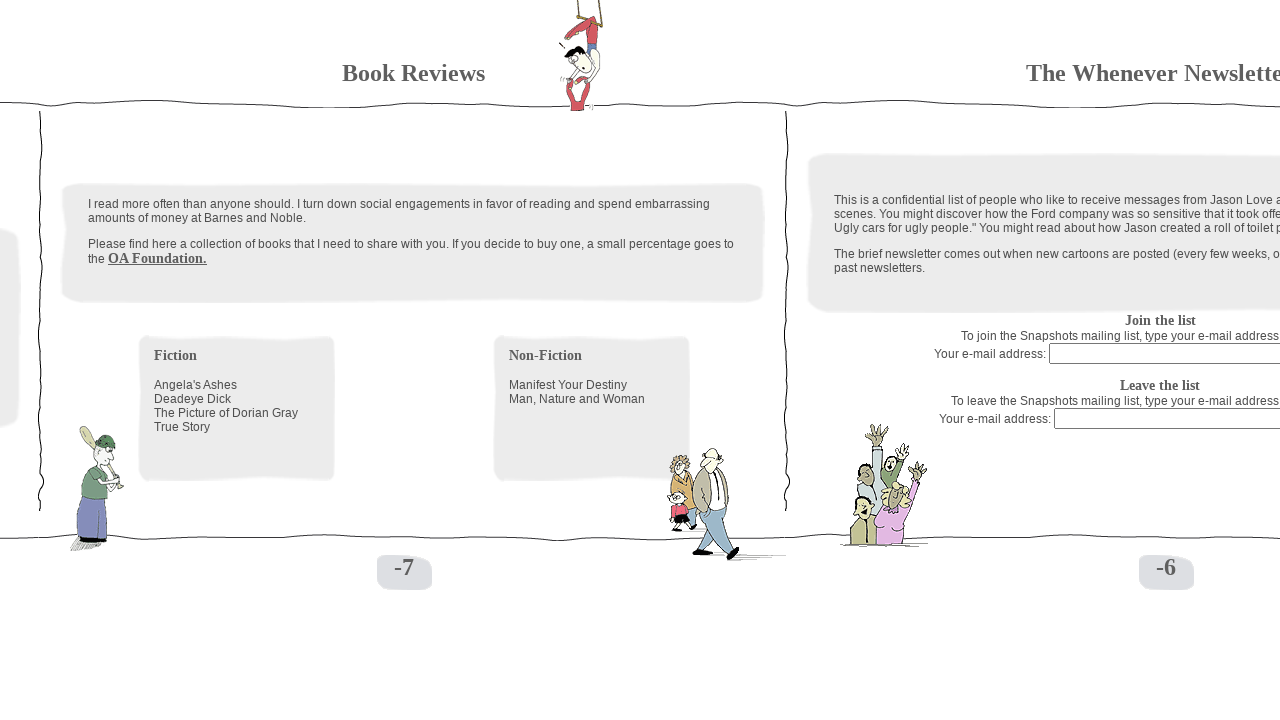